Navigates to the main page, clicks on the Form Authentication link, and verifies the login page title

Starting URL: https://the-internet.herokuapp.com/

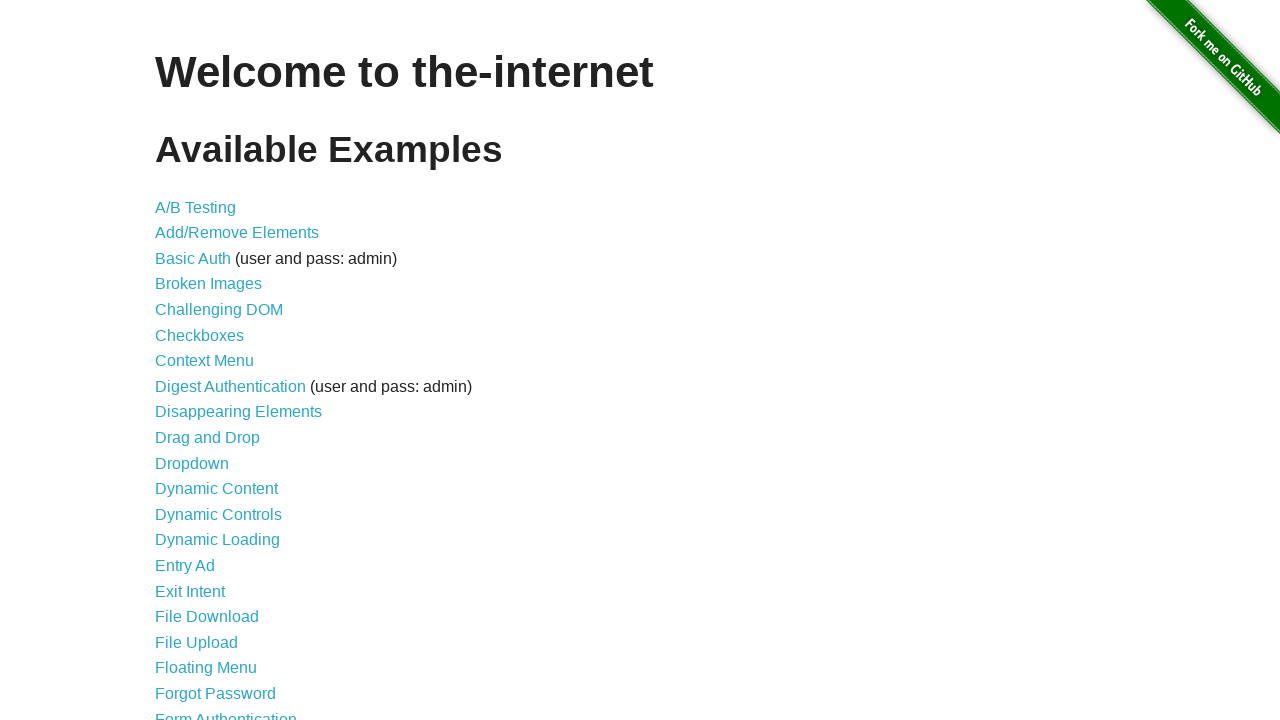

Navigated to the-internet.herokuapp.com main page
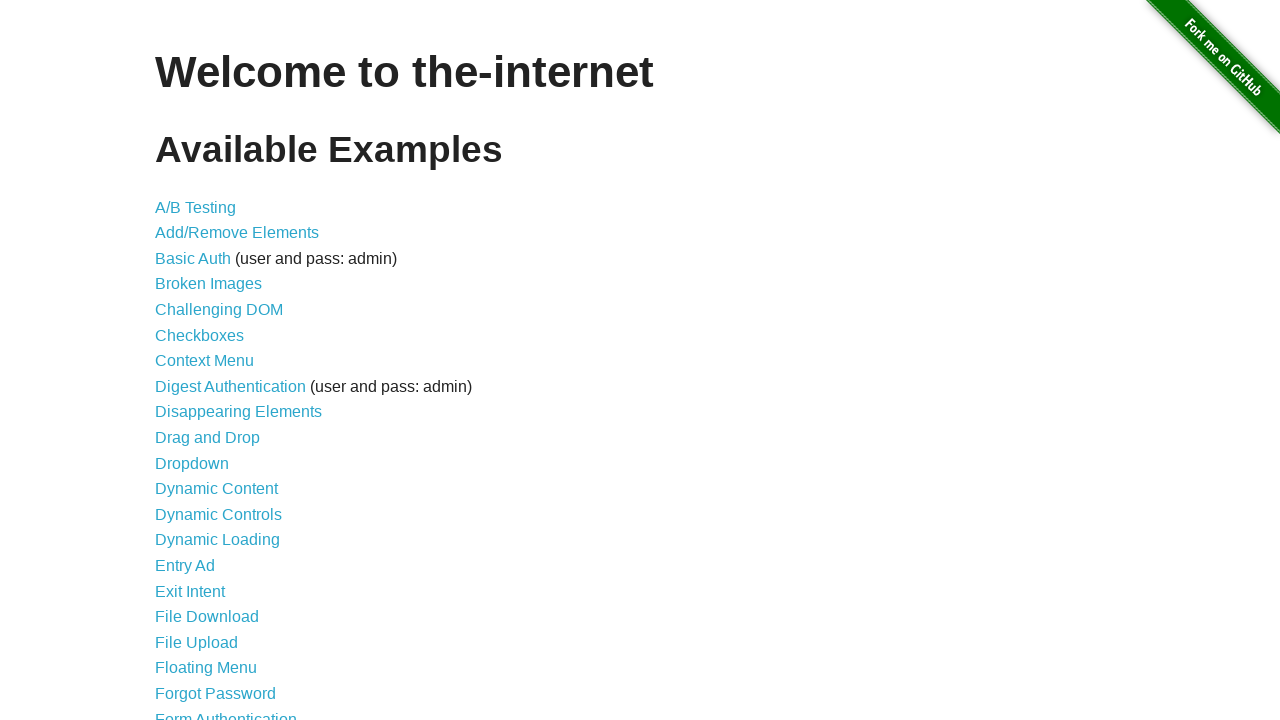

Clicked on the Form Authentication link at (226, 712) on a[href='/login']
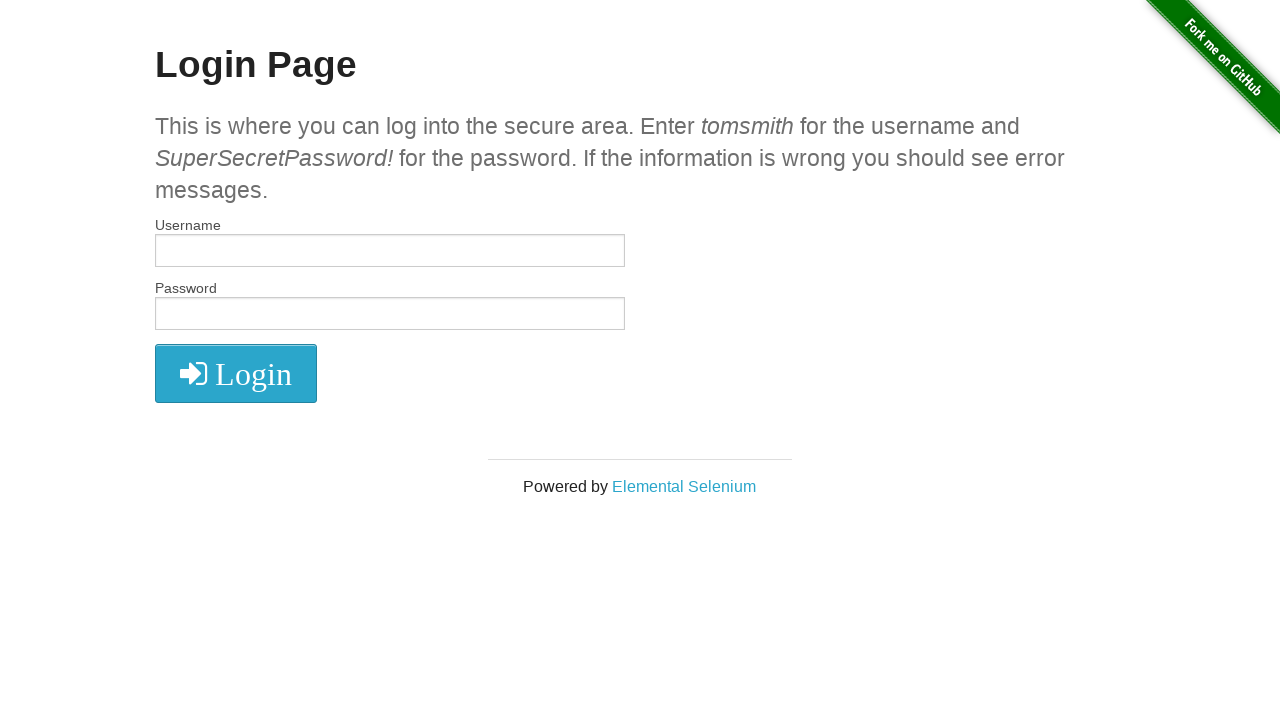

Located the login page title element
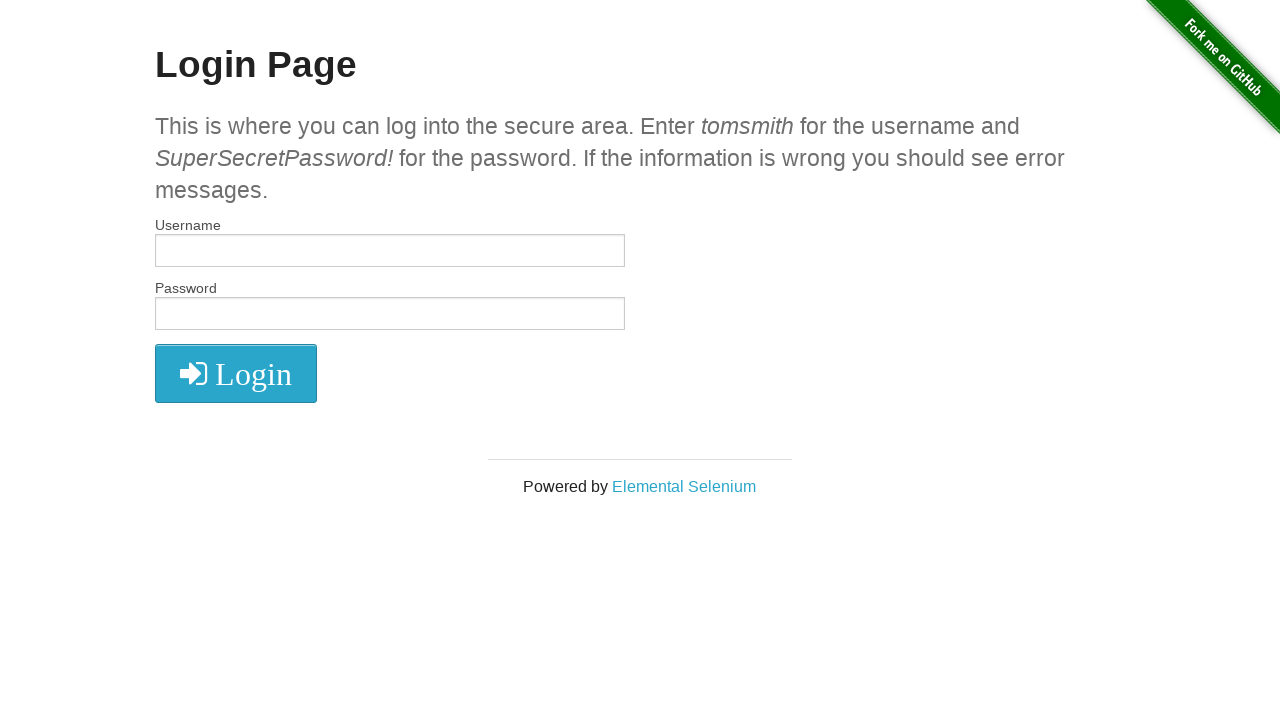

Verified login page title is 'Login Page'
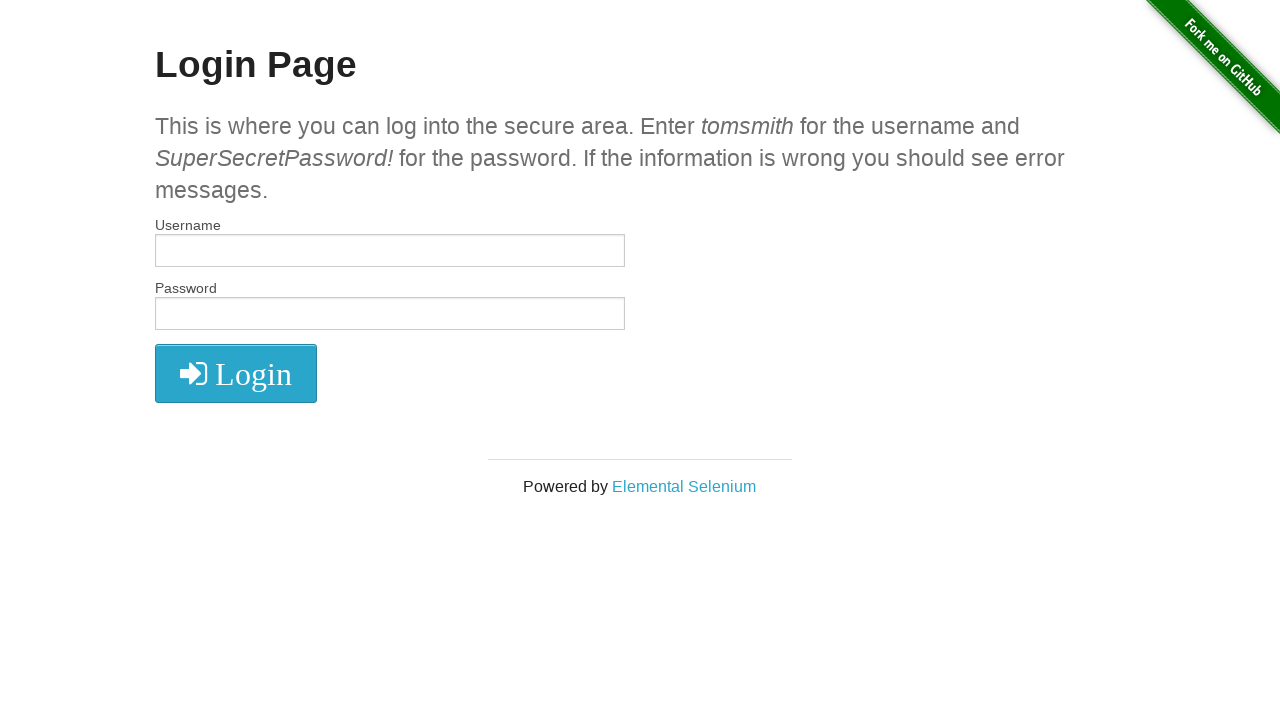

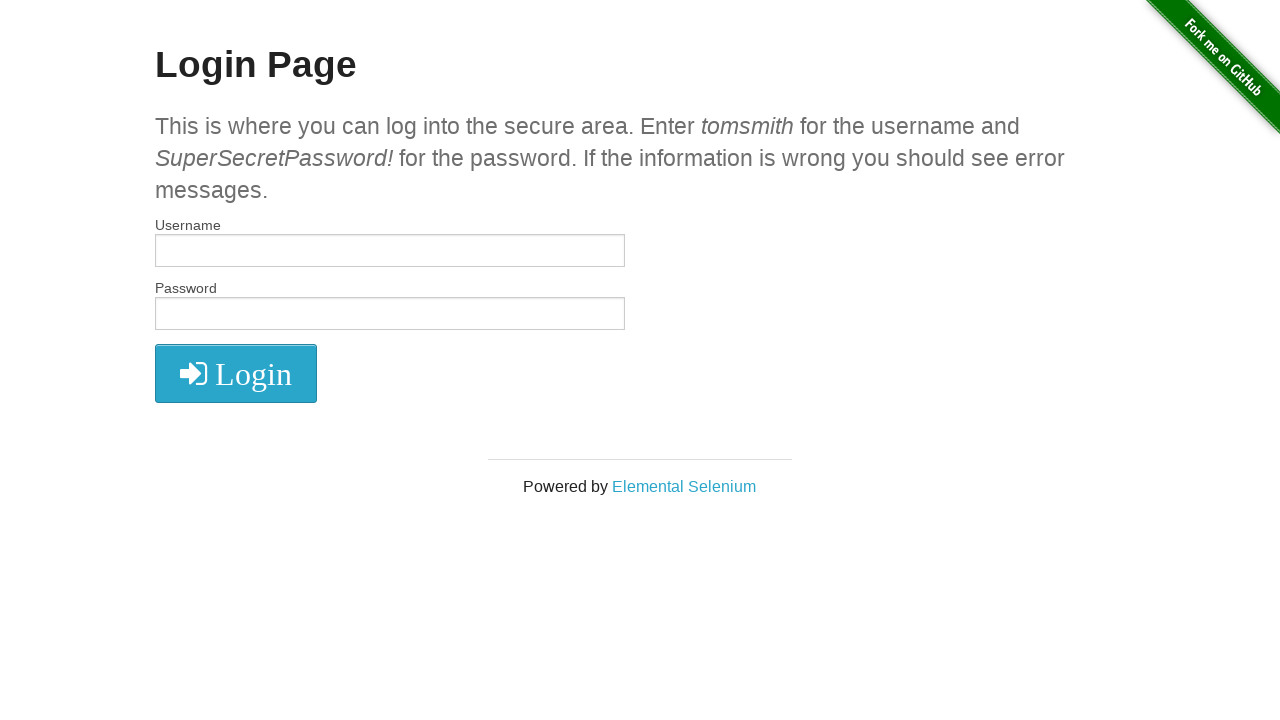